Tests dropdown selection functionality by selecting a birth date (year 2000, January, day 10) using different selection methods (by index, by value, by visible text)

Starting URL: https://testcenter.techproeducation.com/index.php?page=dropdown

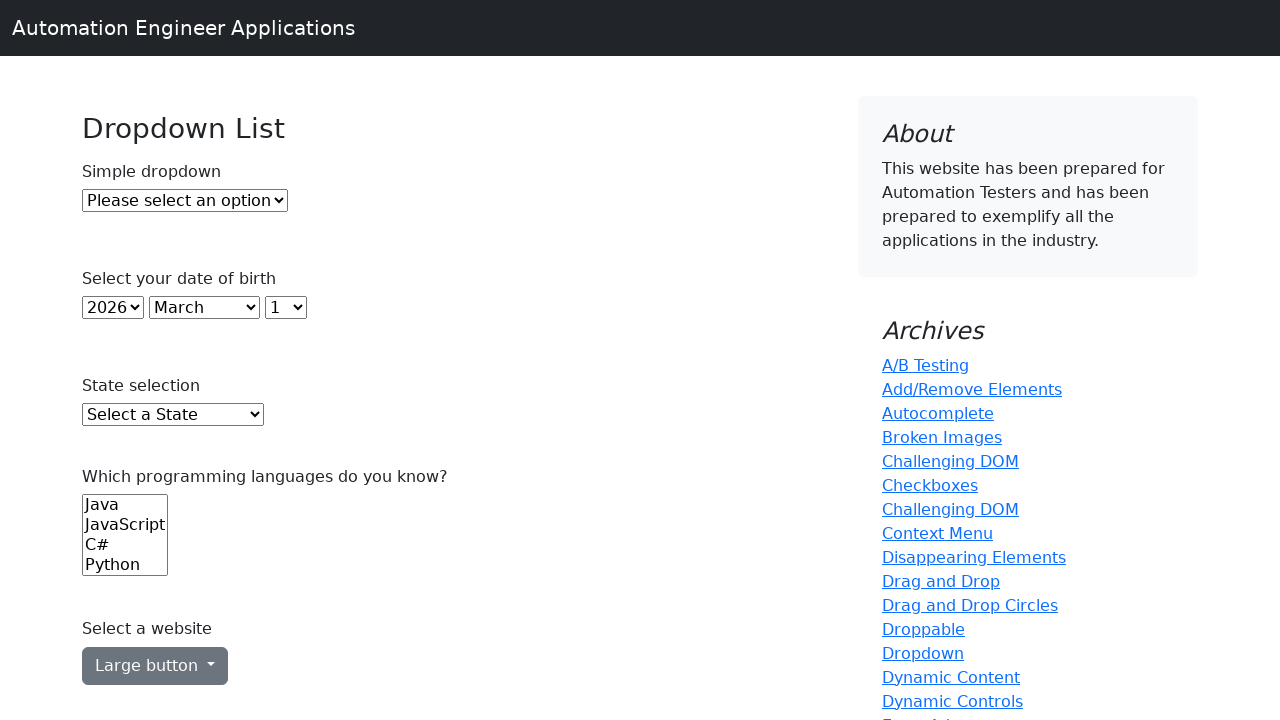

Selected year 2000 from year dropdown by index 22 on select#year
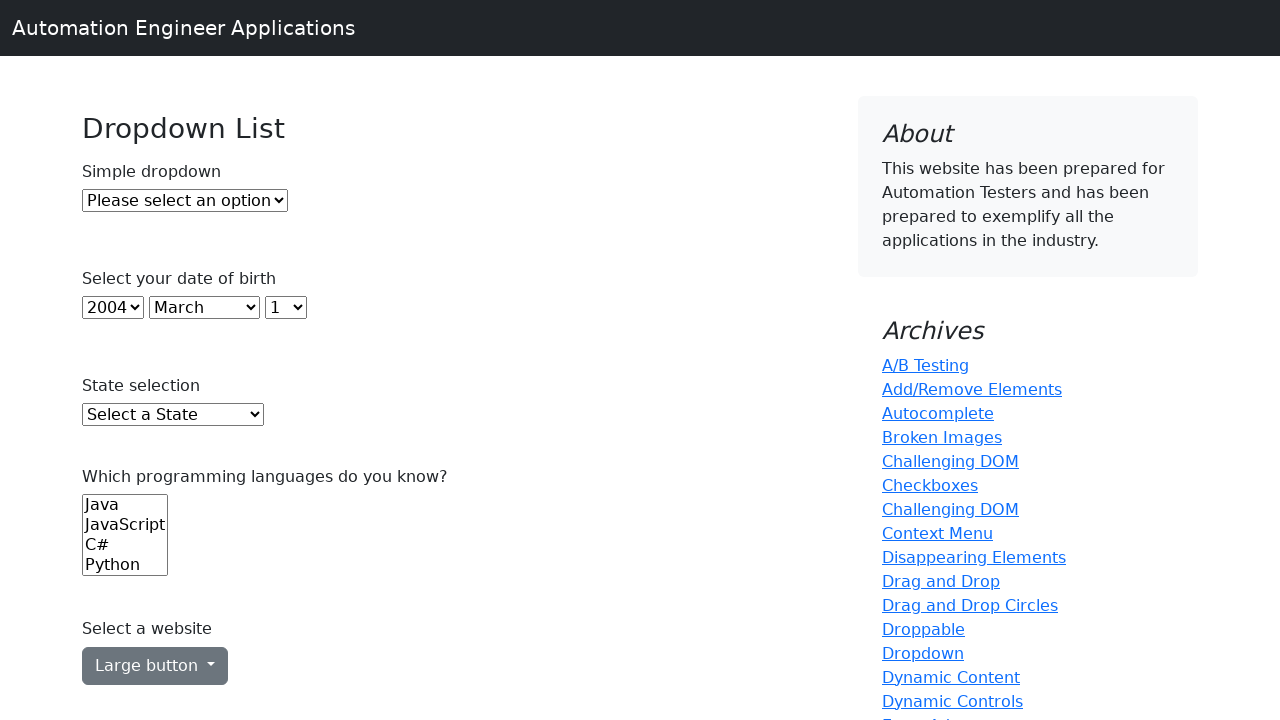

Selected January from month dropdown by value '0' on select#month
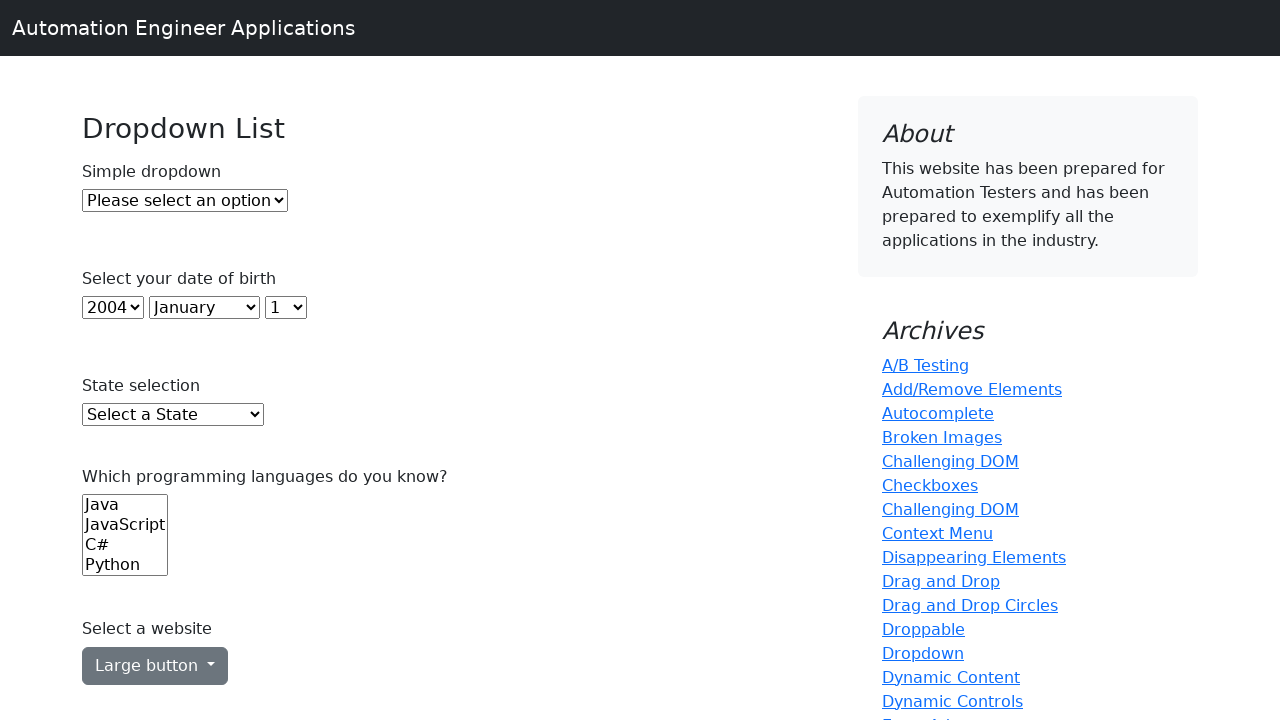

Selected day 10 from day dropdown by visible text on select#day
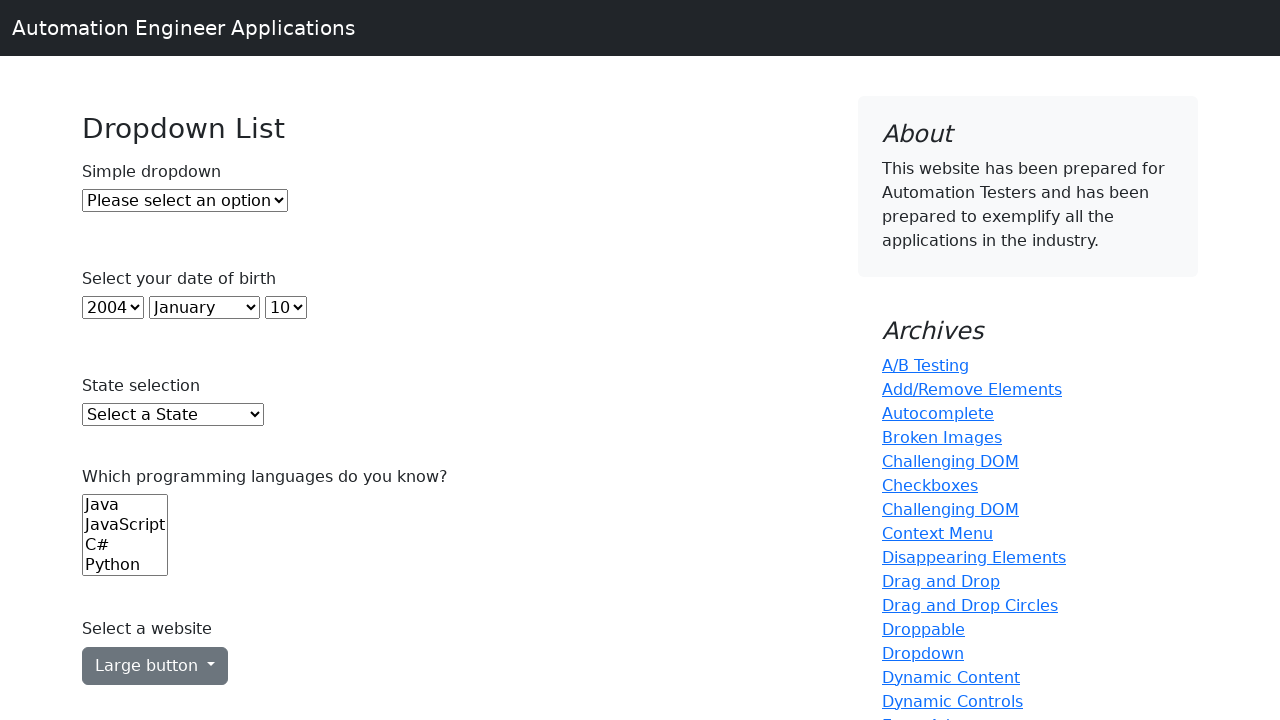

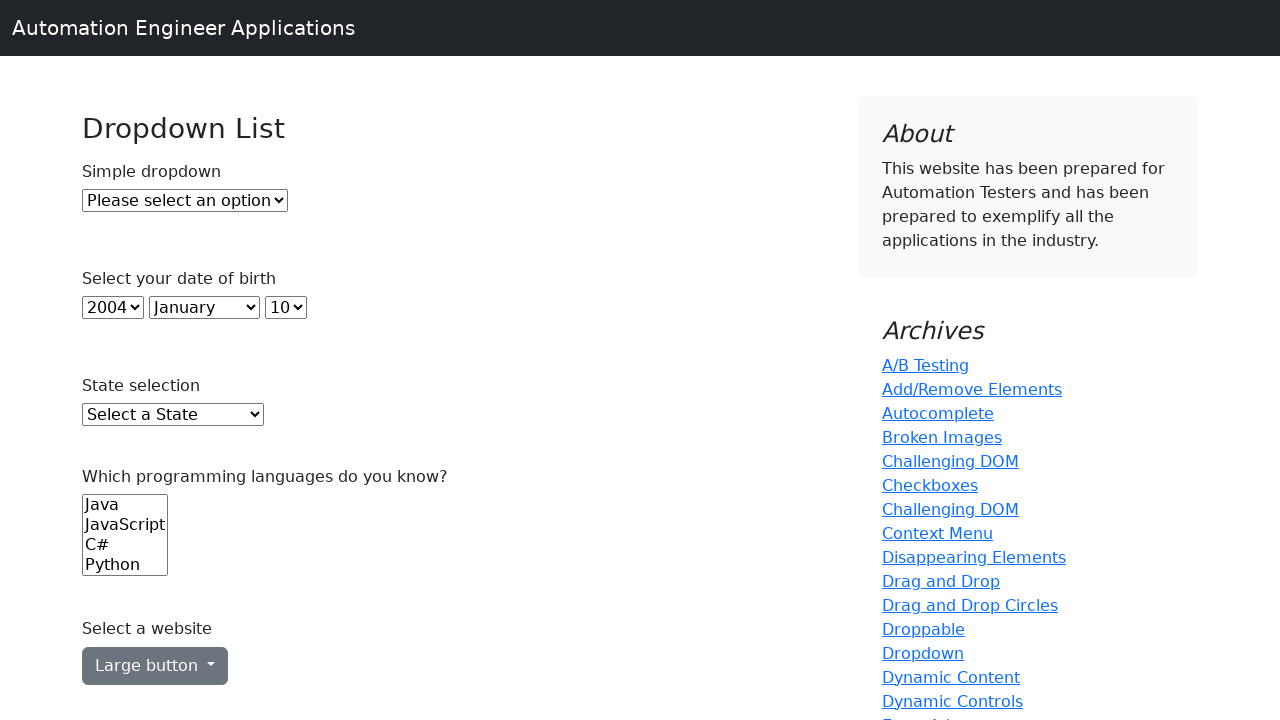